Tests browser window/tab handling by clicking a button that opens a new tab, switching to the new tab to verify its content, then switching back to the parent tab.

Starting URL: https://demoqa.com/browser-windows

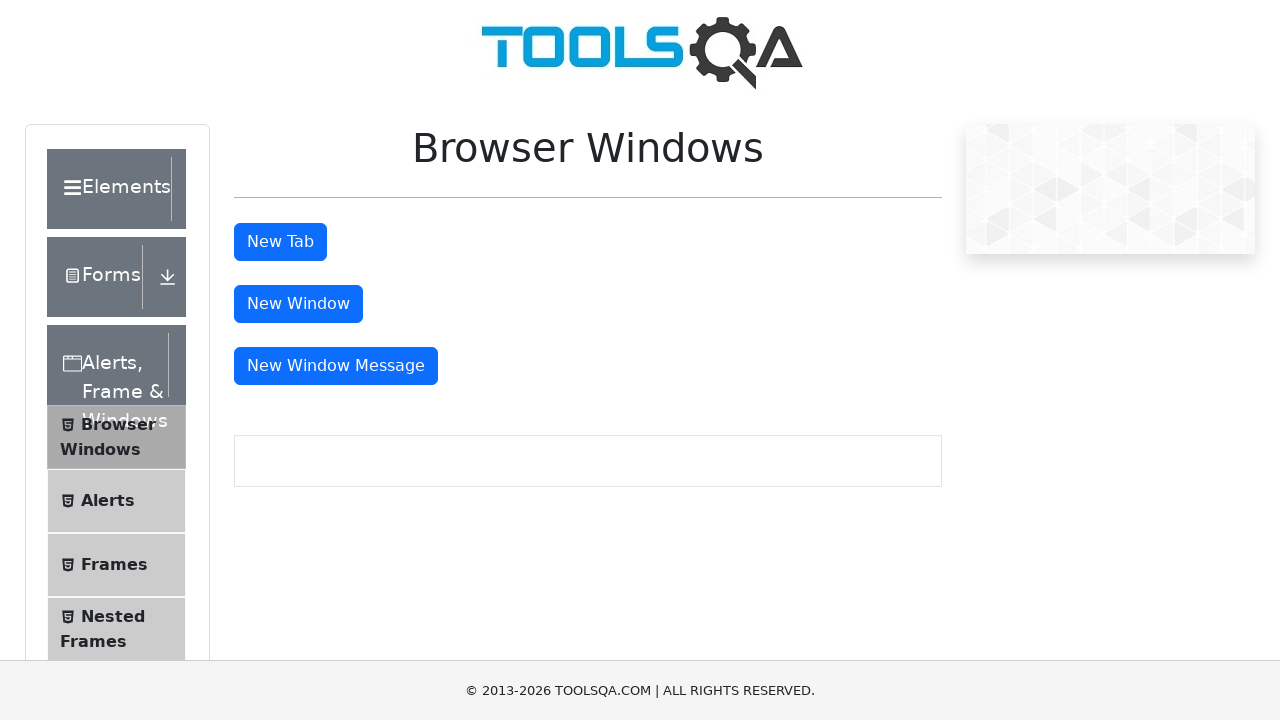

Waited for tab button to load on DemoQA browser windows page
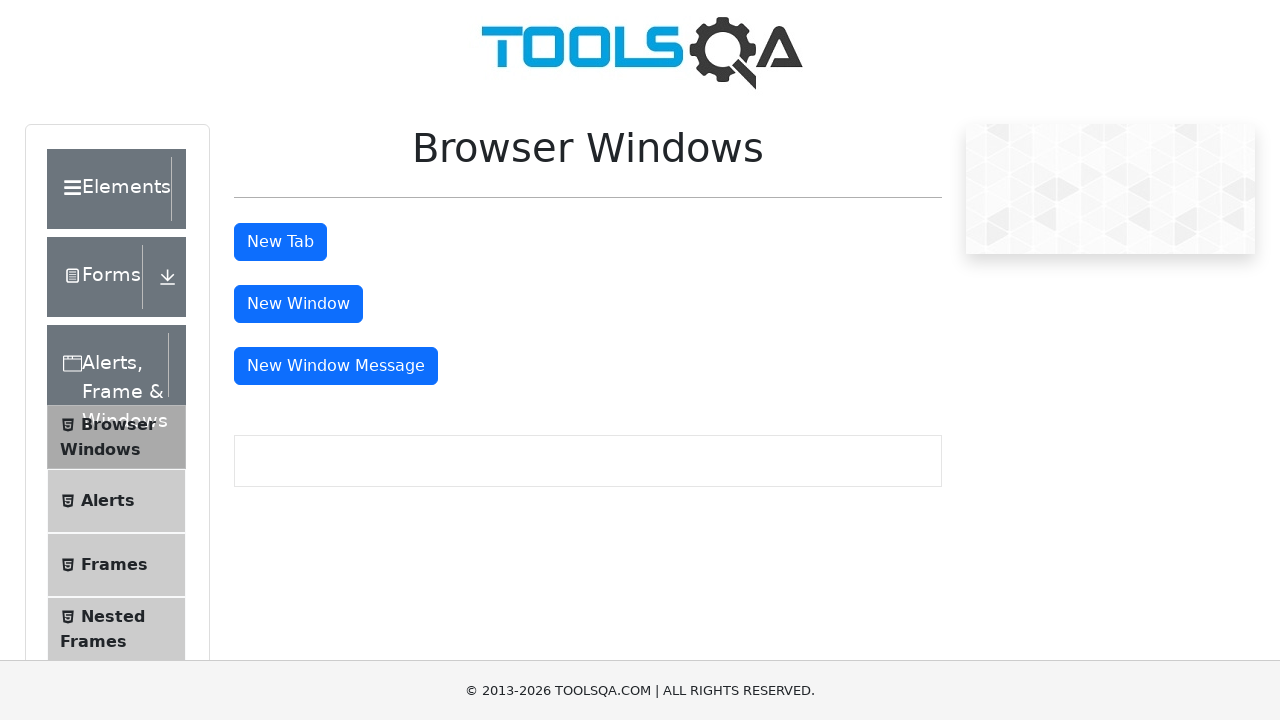

Clicked button to open new tab at (280, 242) on #tabButton
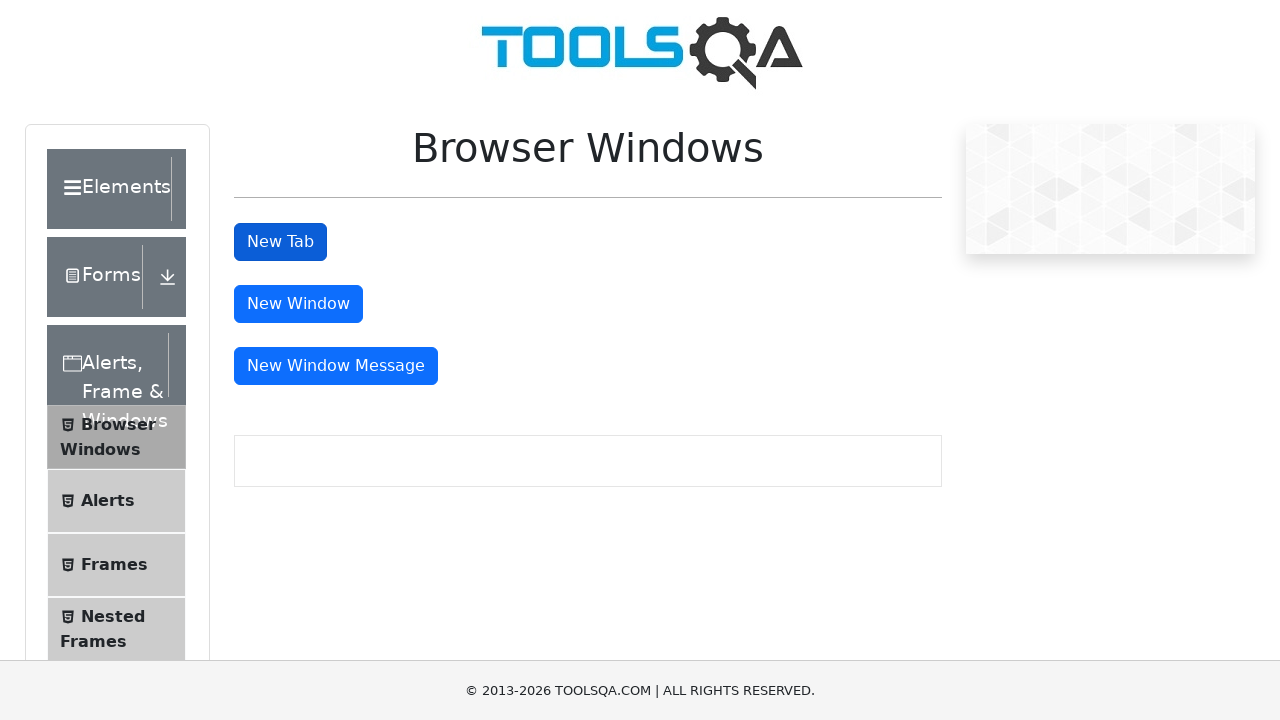

Captured new tab page object
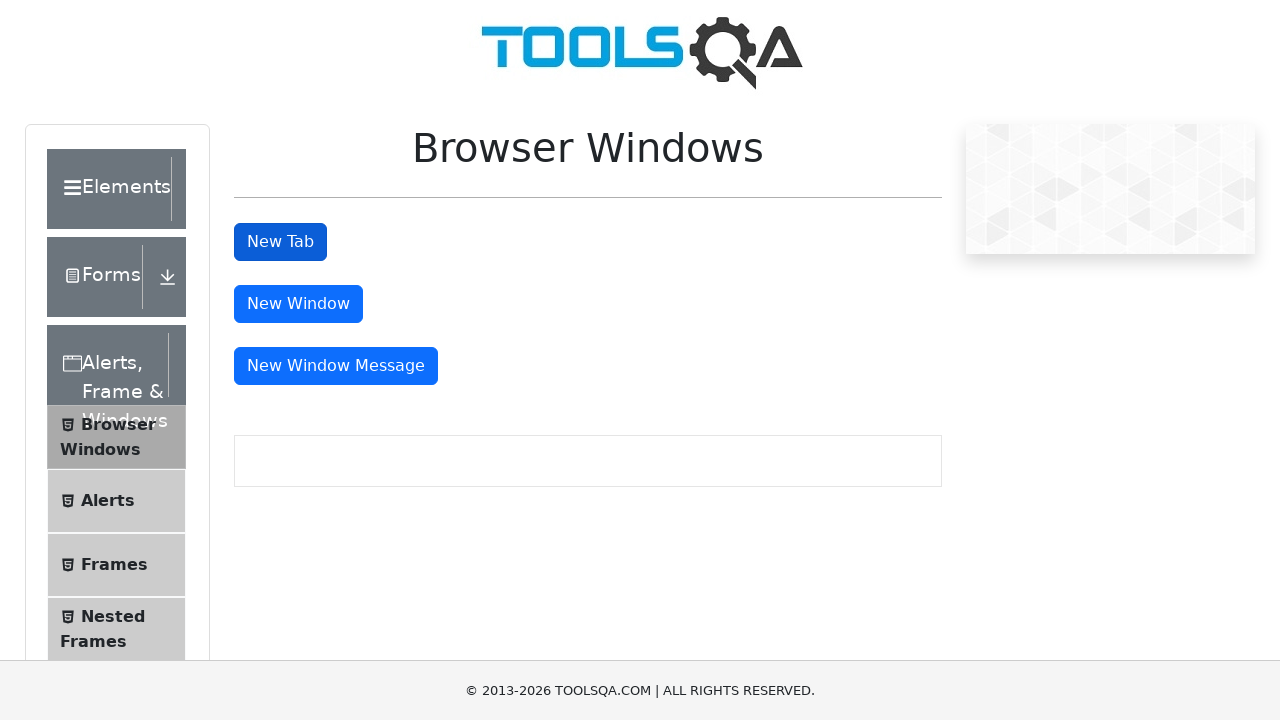

Waited for sample heading to load in new tab
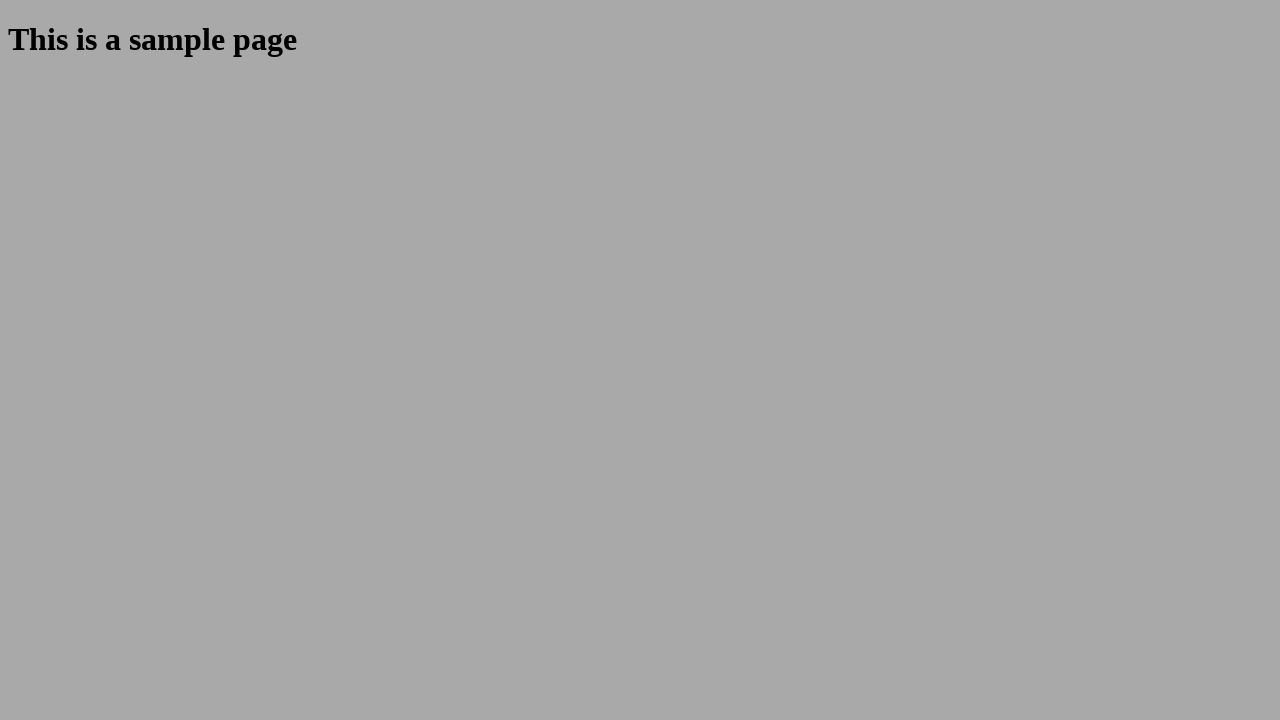

Retrieved text from new tab: 'This is a sample page'
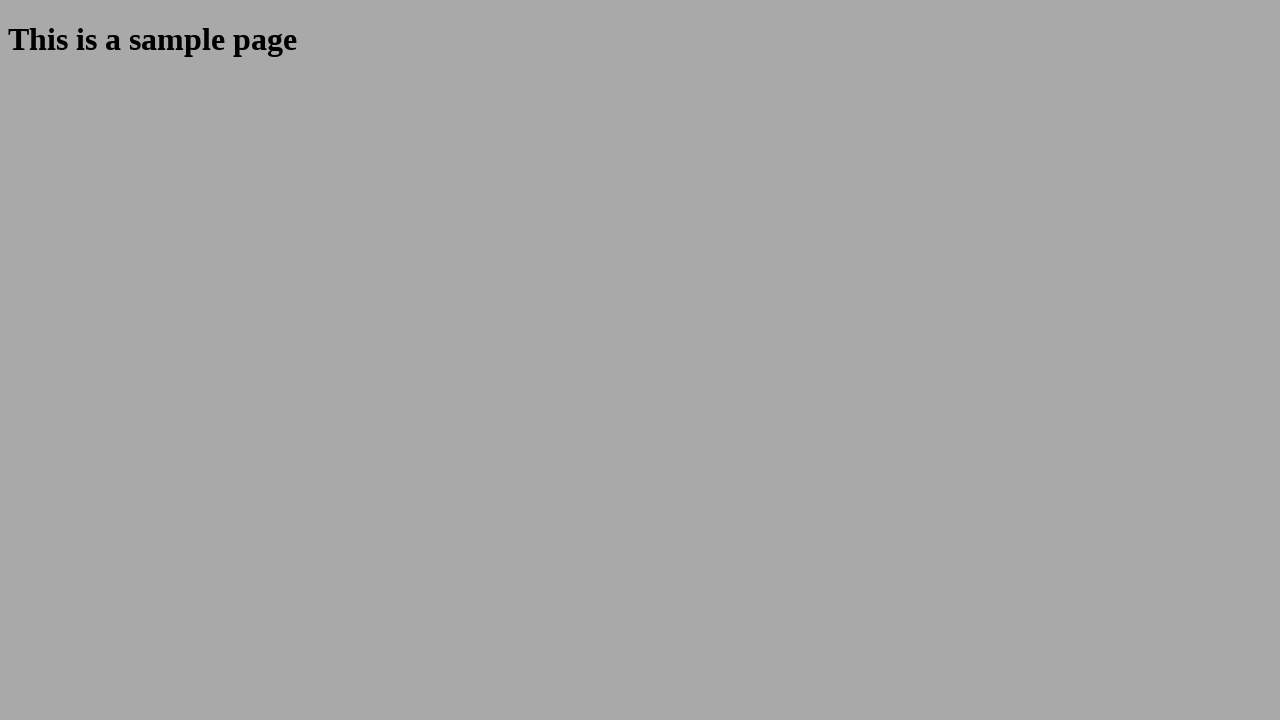

Closed new tab
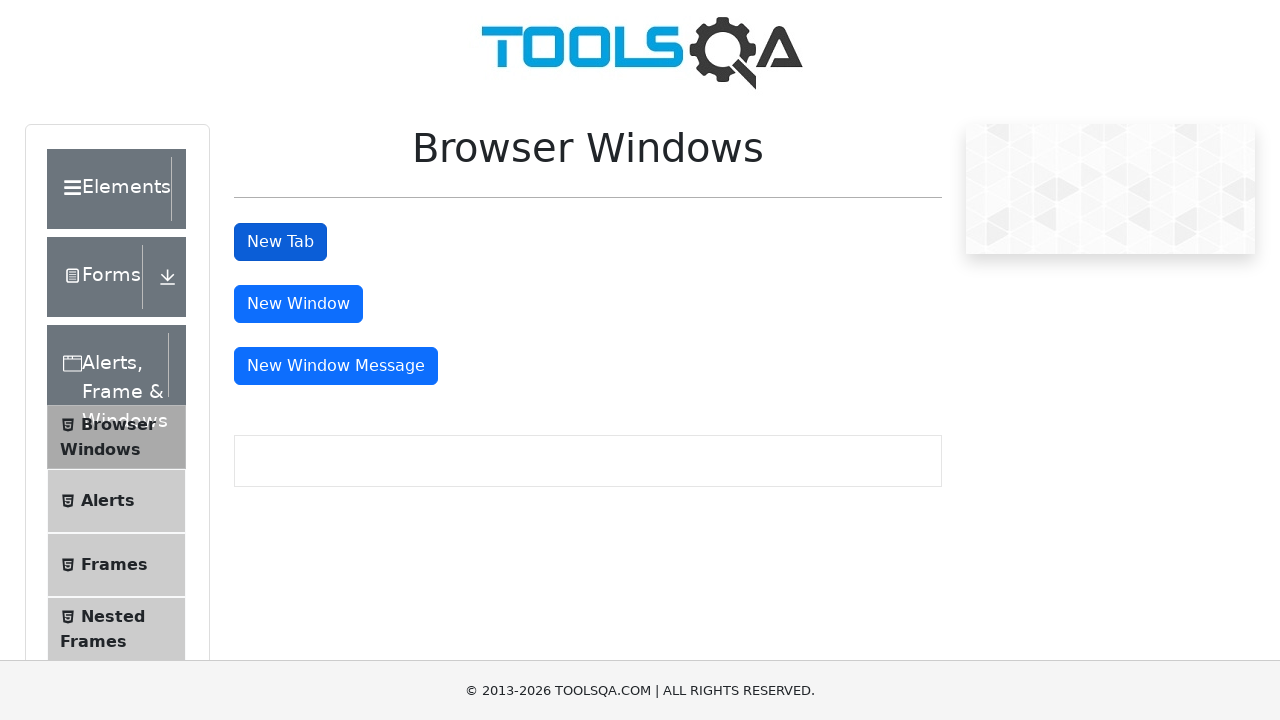

Verified tab button is present on parent page after closing new tab
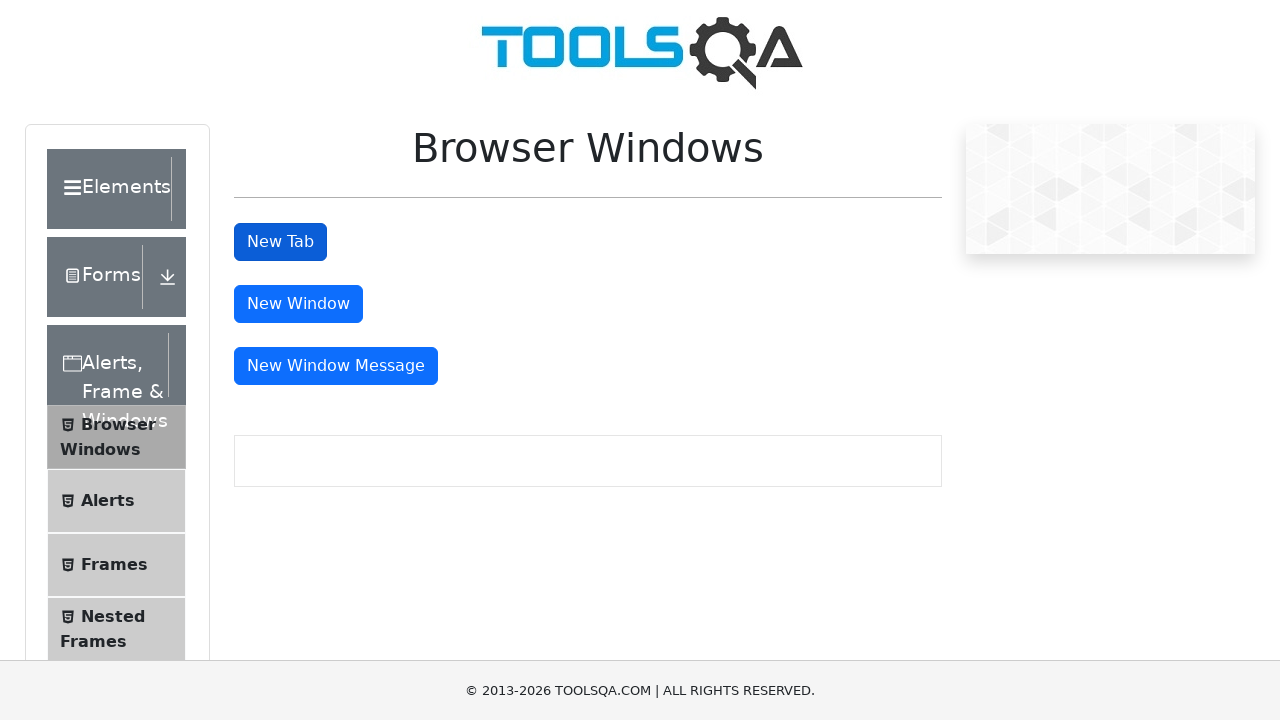

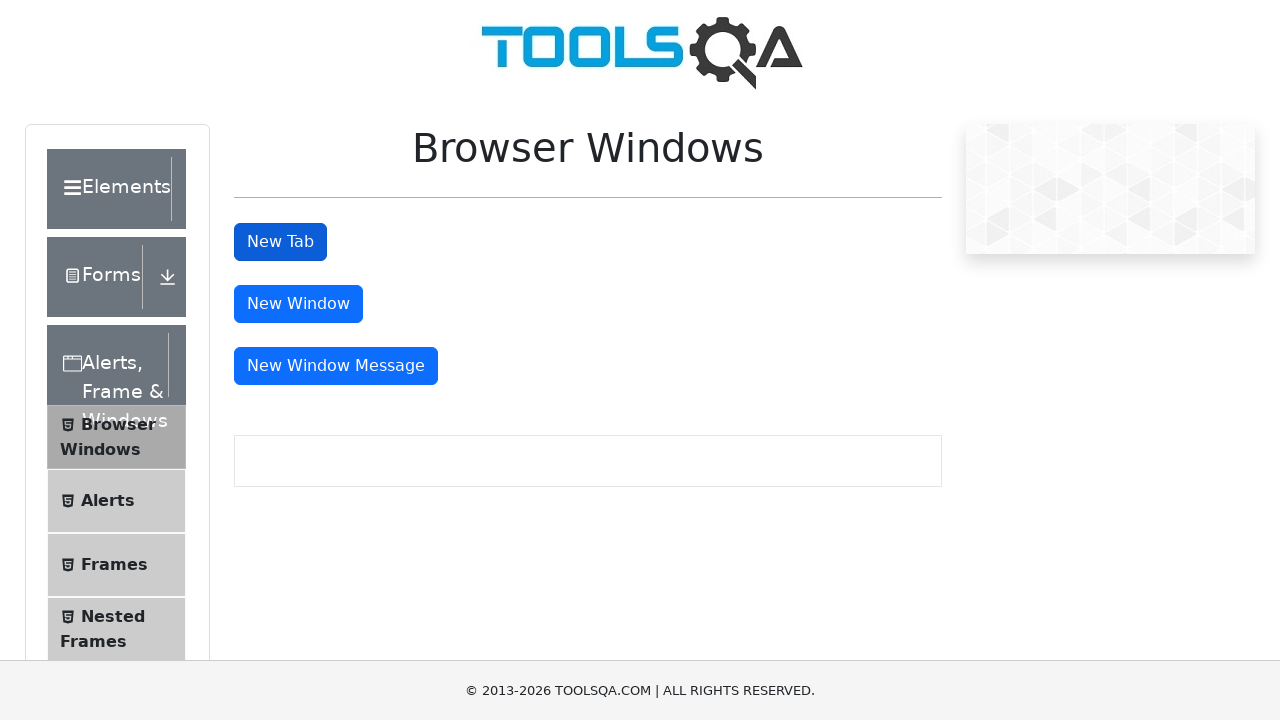